Tests tooltip functionality on jQuery UI demo page by switching to the demo iframe and retrieving the tooltip attribute from an input field

Starting URL: https://jqueryui.com/tooltip/

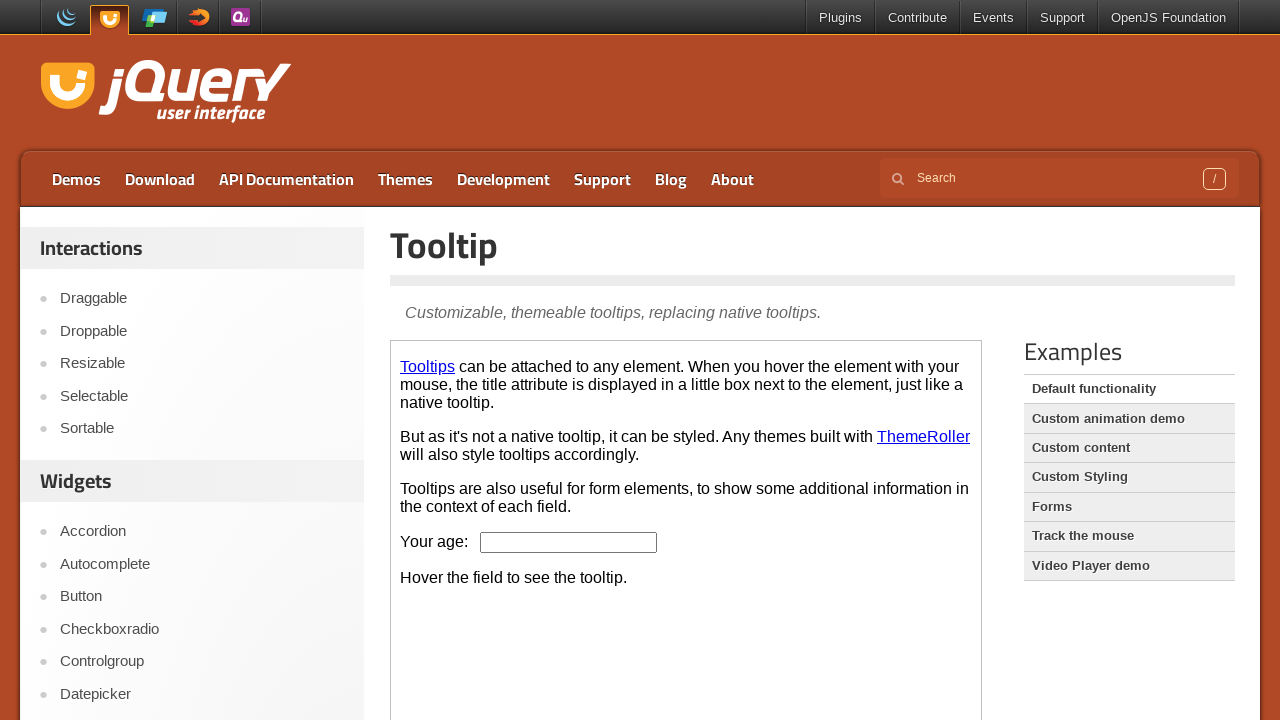

Located demo iframe
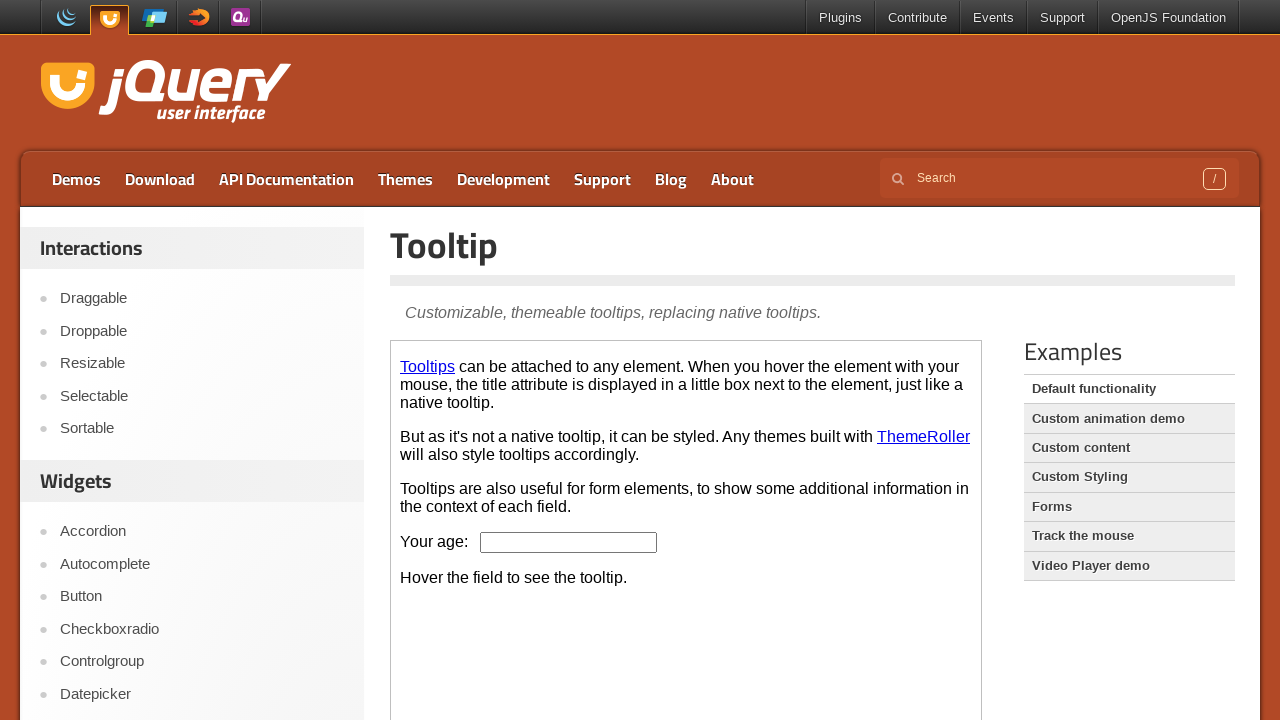

Located age input field in demo iframe
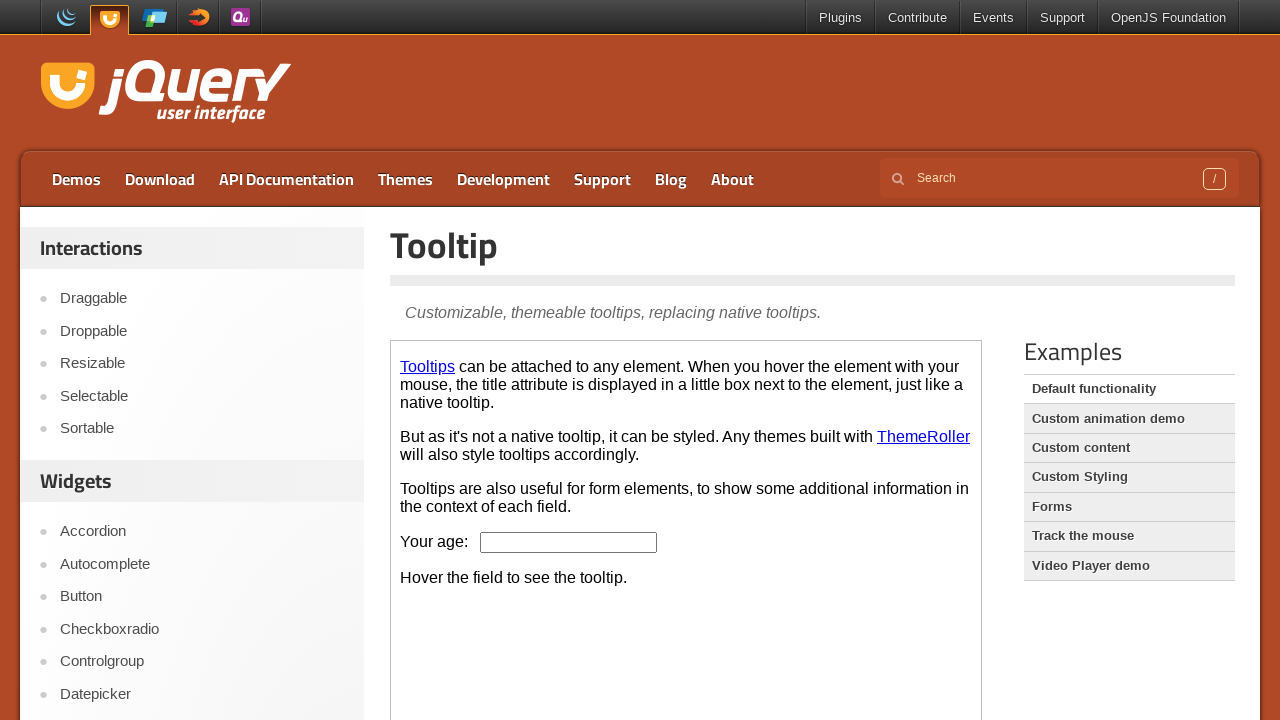

Hovered over age input field to trigger tooltip at (569, 542) on .demo-frame >> internal:control=enter-frame >> #age
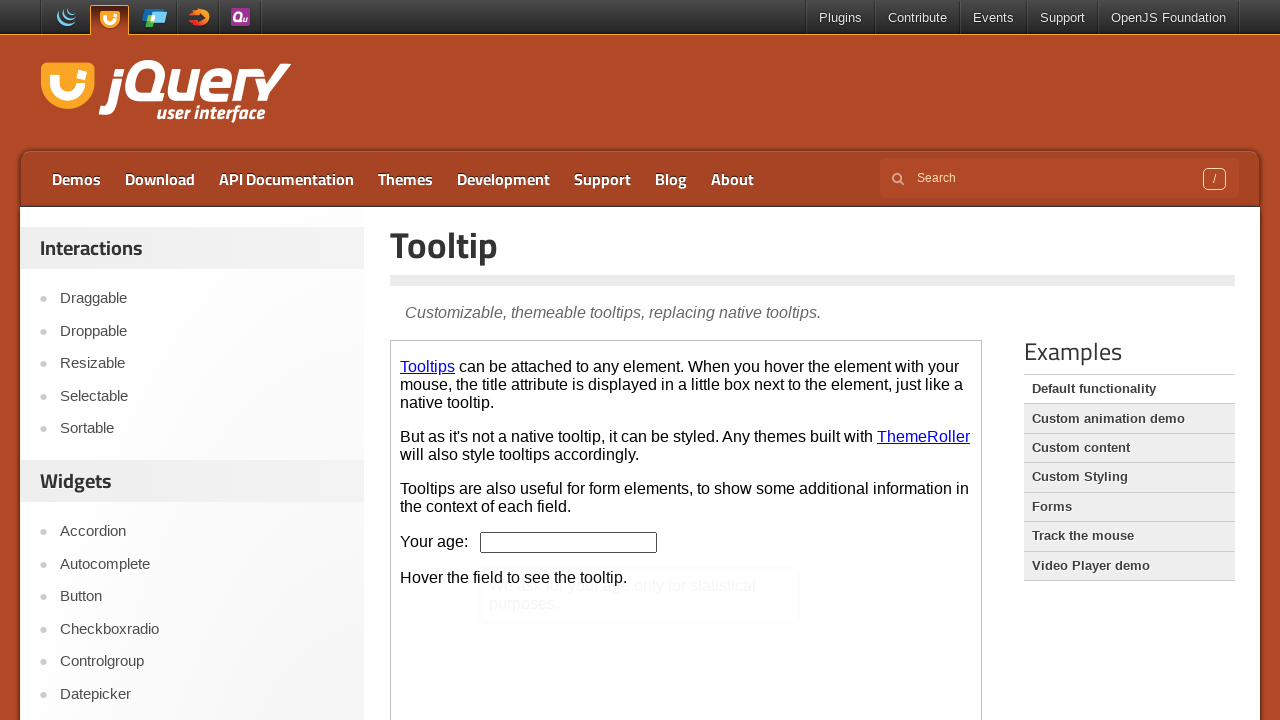

Age input field is visible and tooltip functionality confirmed
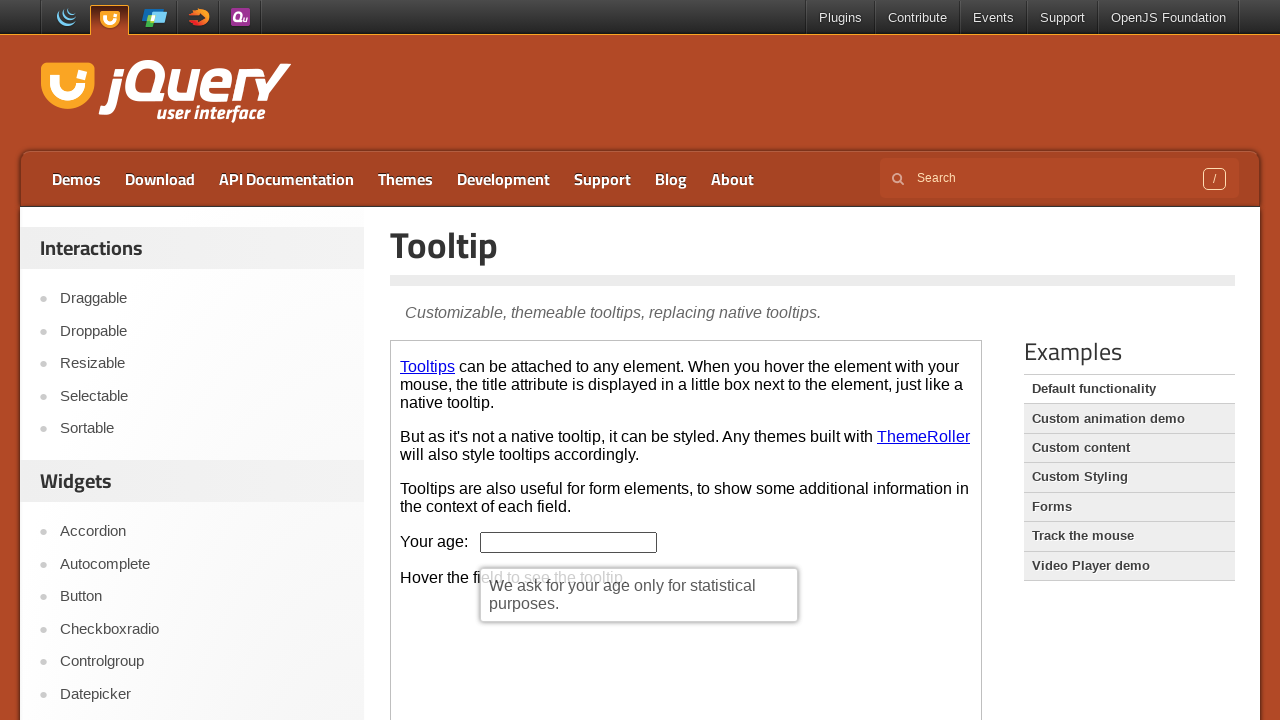

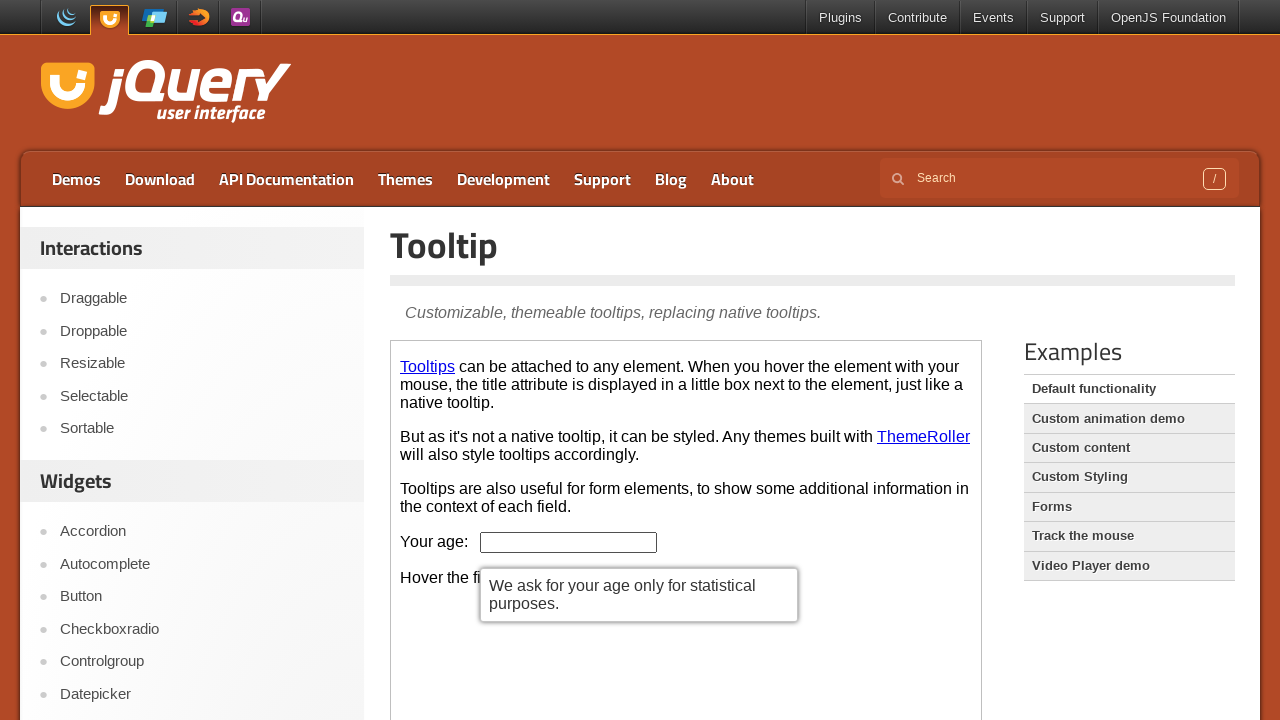